Tests browser confirmation alert handling by clicking a button to trigger a confirmation dialog, dismissing it, and verifying the result message is displayed.

Starting URL: https://training-support.net/webelements/alerts

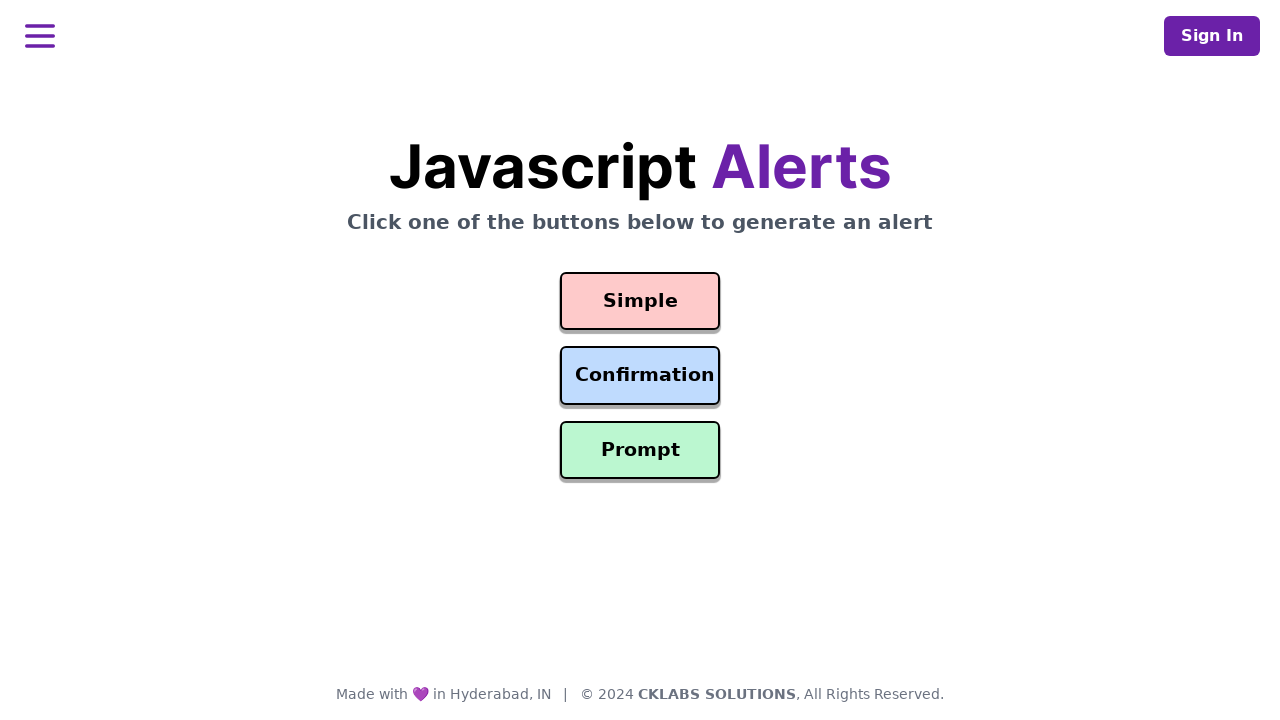

Set up dialog handler to dismiss confirmation alerts
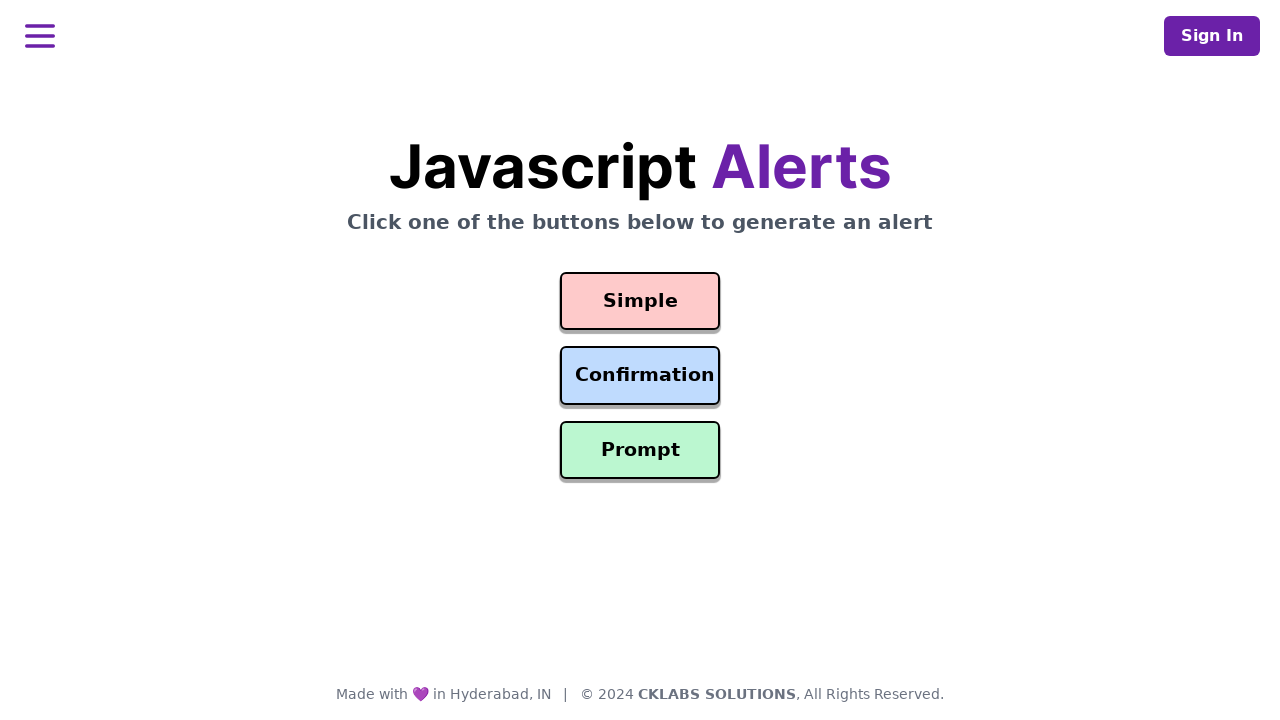

Clicked confirmation button to trigger alert dialog at (640, 376) on #confirmation
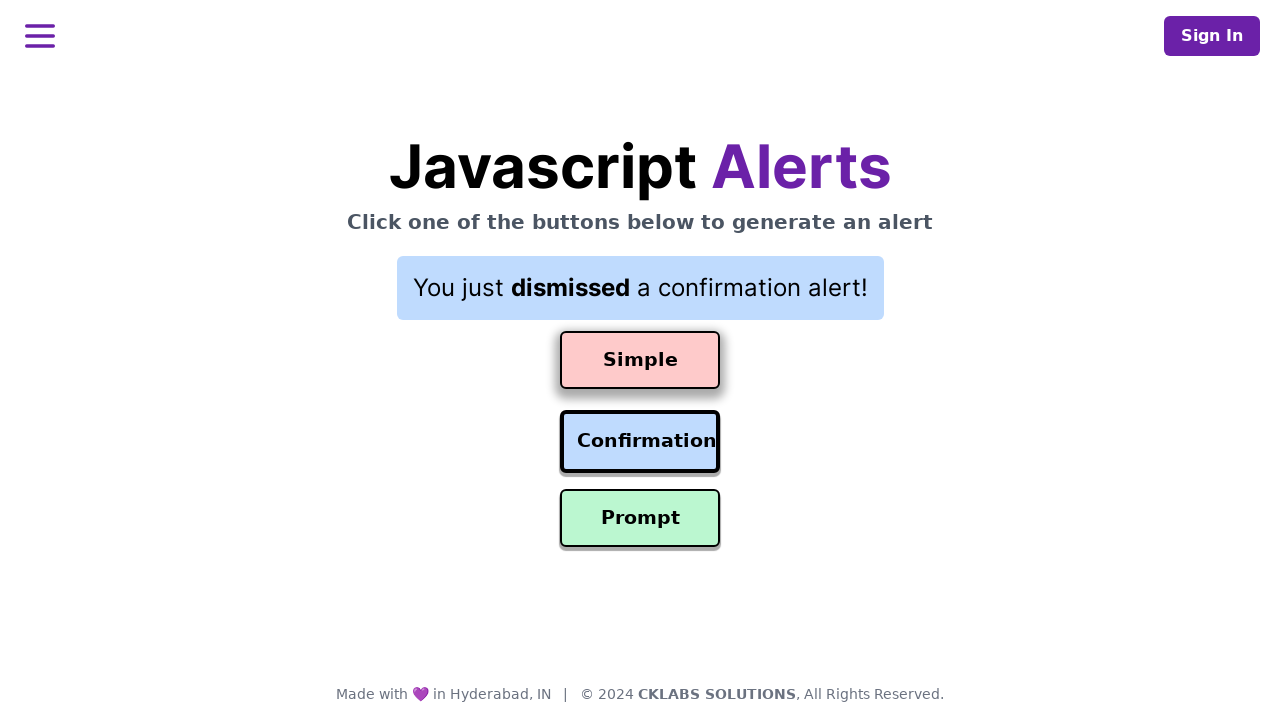

Result element loaded after dismissing confirmation alert
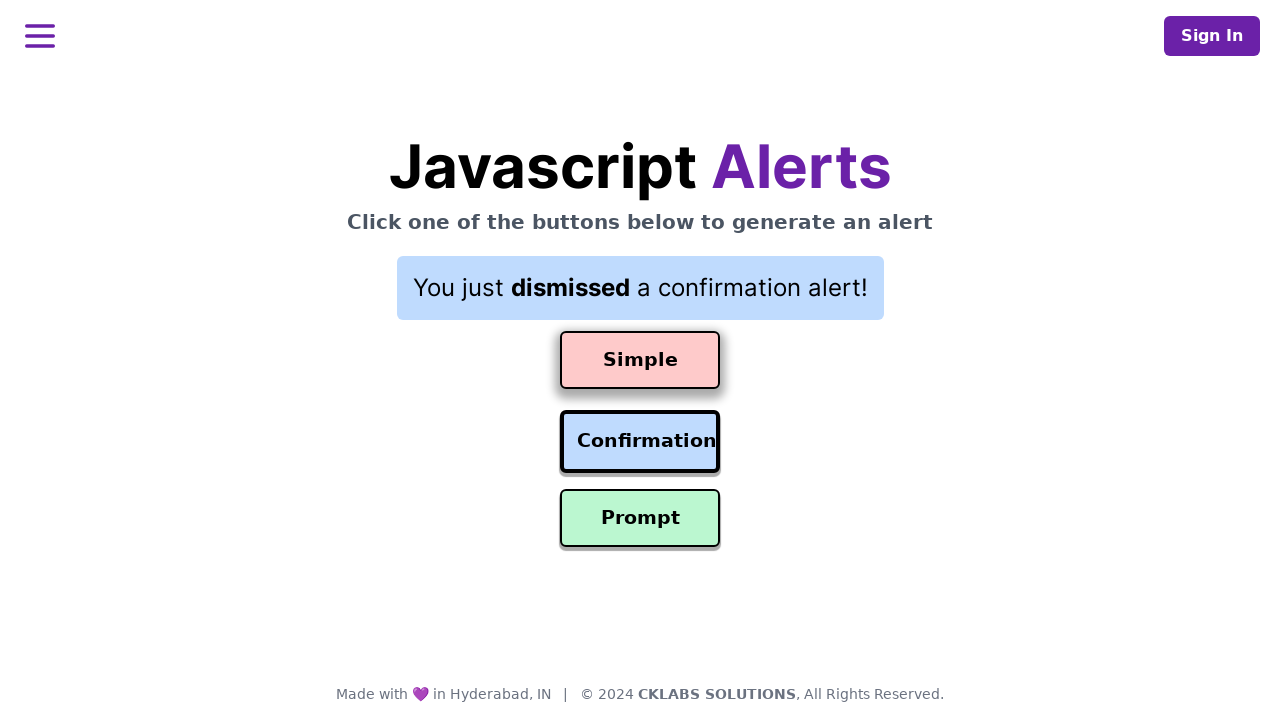

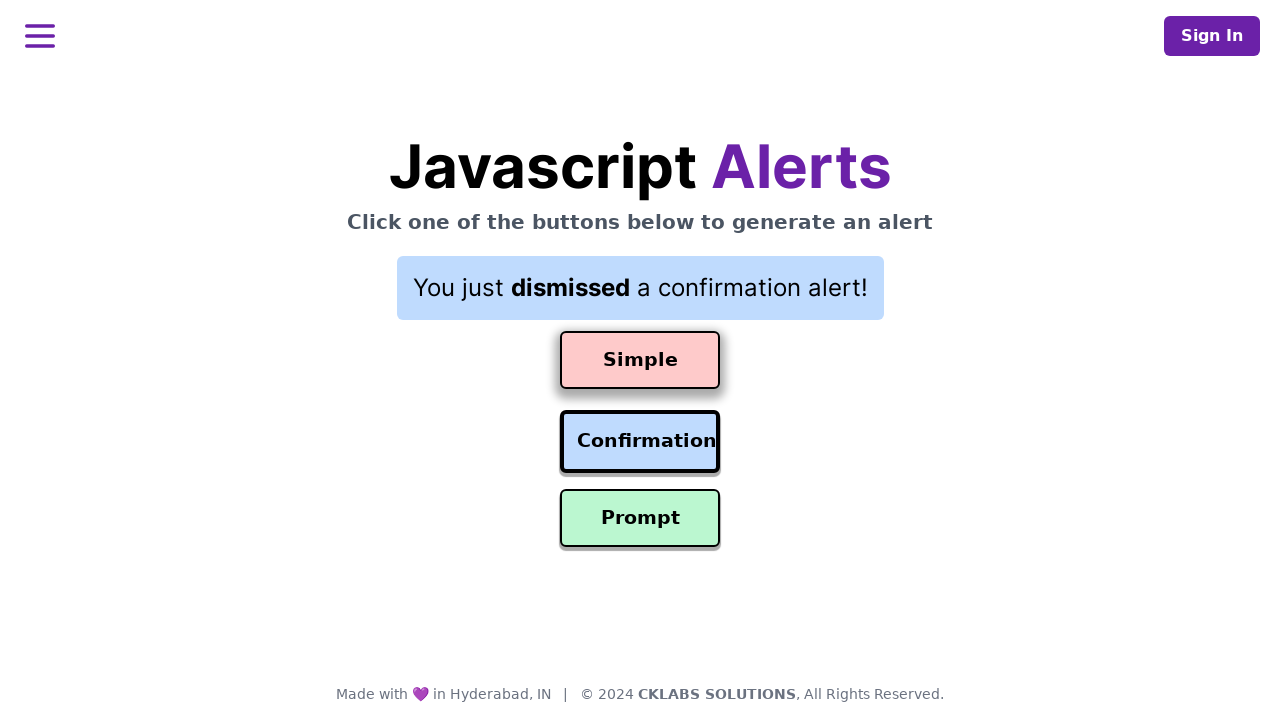